Navigates to a GeoTech frontend application and clicks on the 4th menu item in the sidebar navigation.

Starting URL: https://swen17-geotech-team-c-frontend.vercel.app/

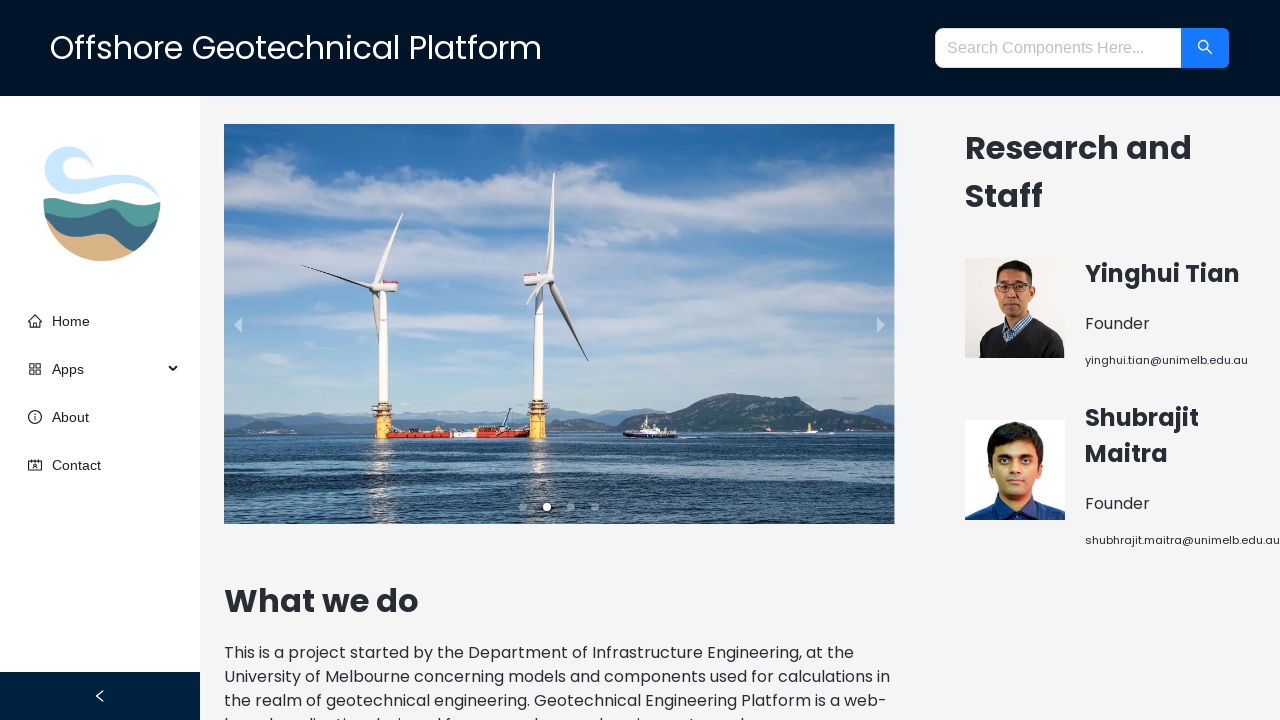

Waited for page to load (networkidle state)
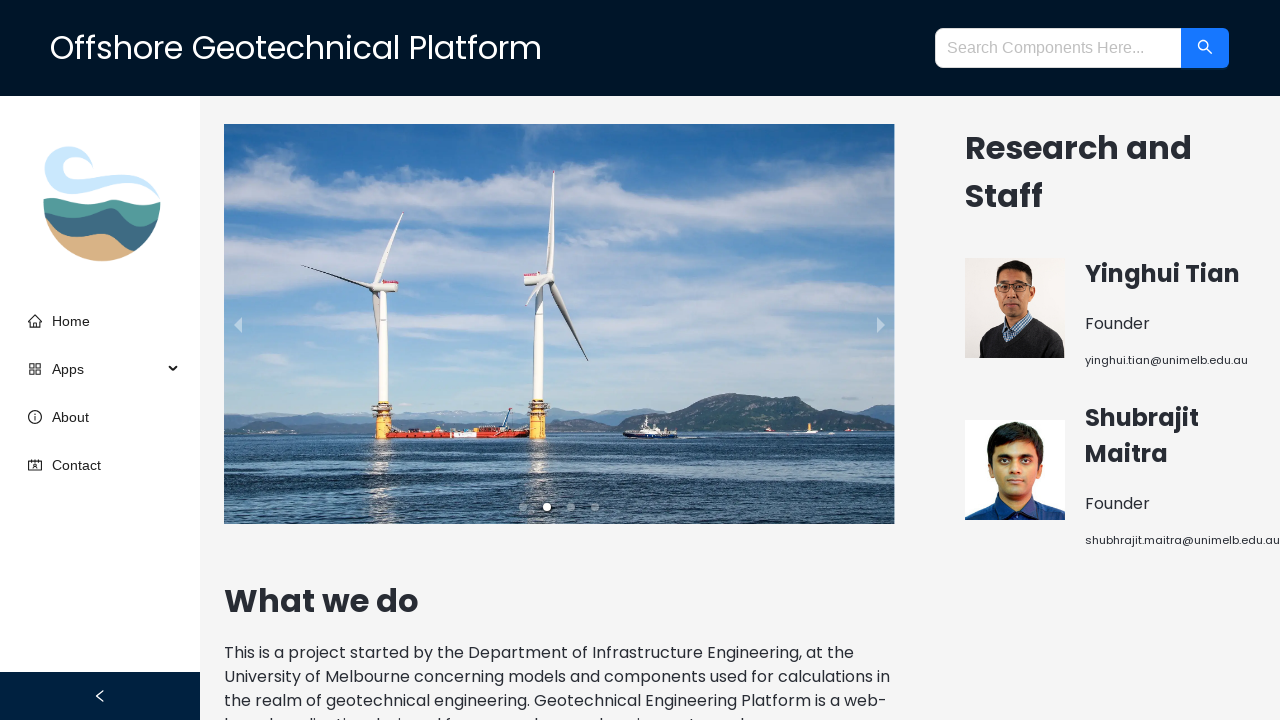

Clicked on the 4th menu item in the sidebar navigation at (35, 465) on xpath=//html/body/div/section/section/section/aside/div[1]/ul/li[4]/span[1]
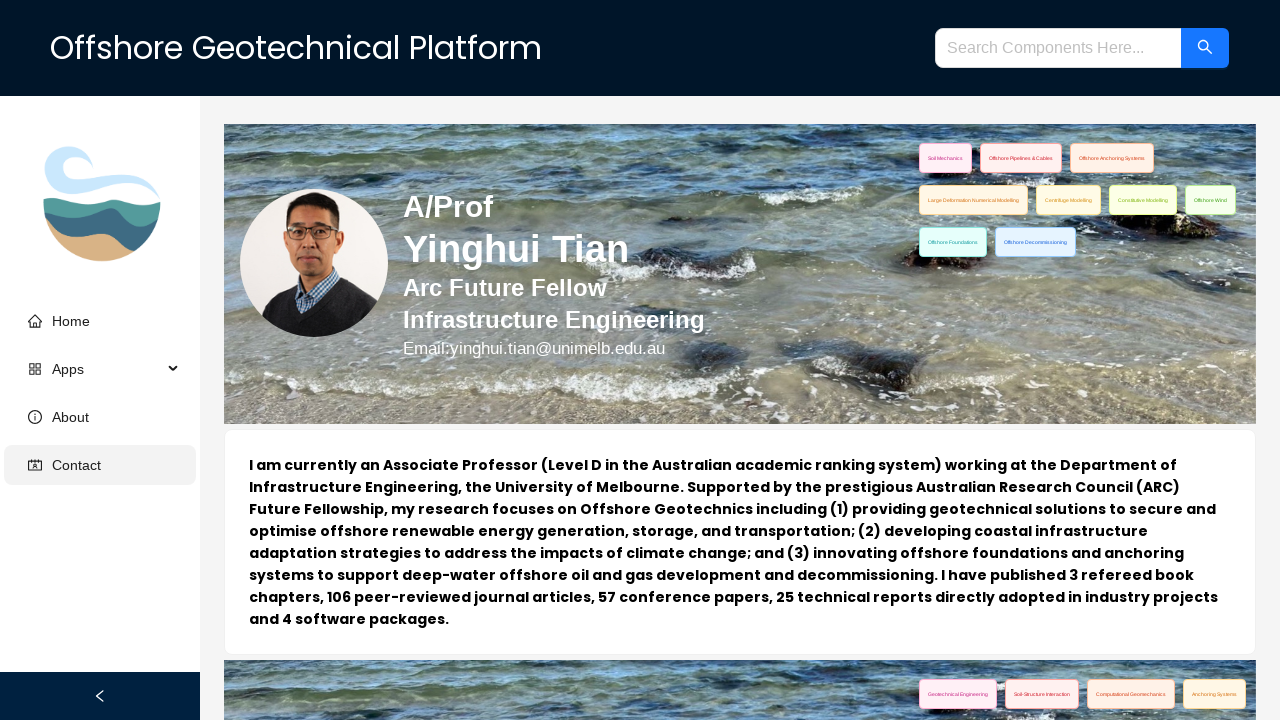

Waited 1 second for navigation or content change
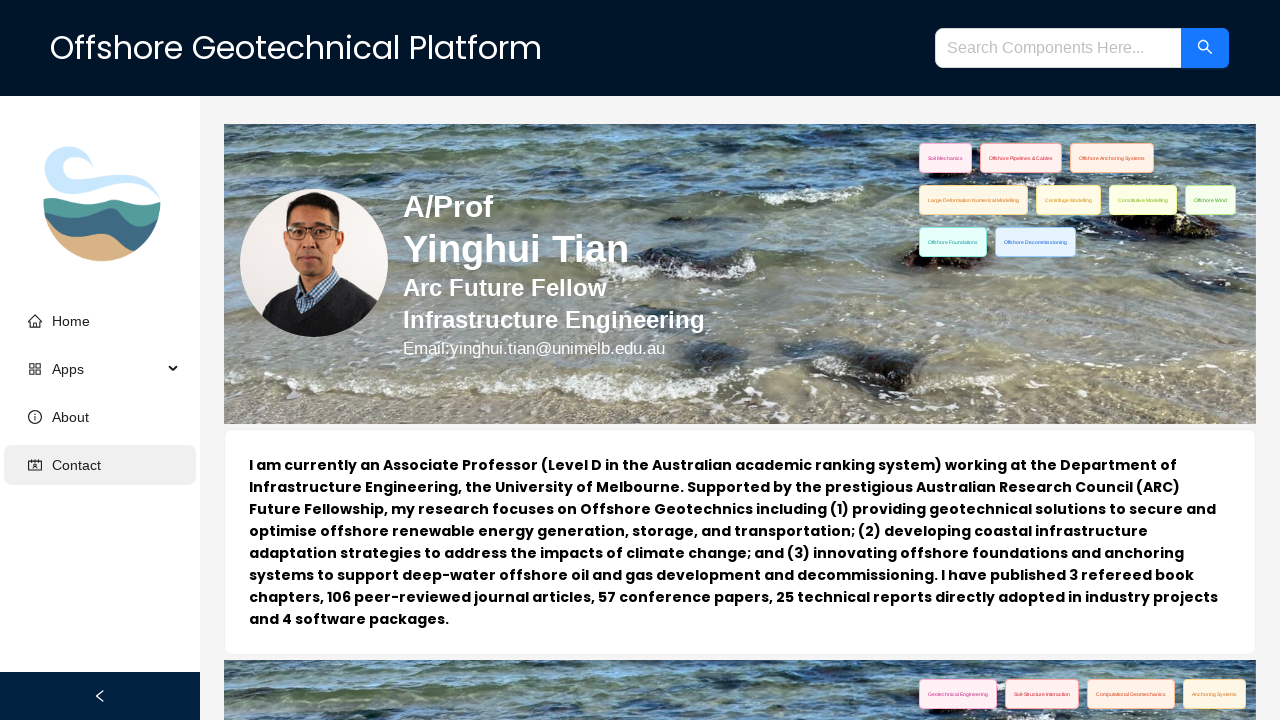

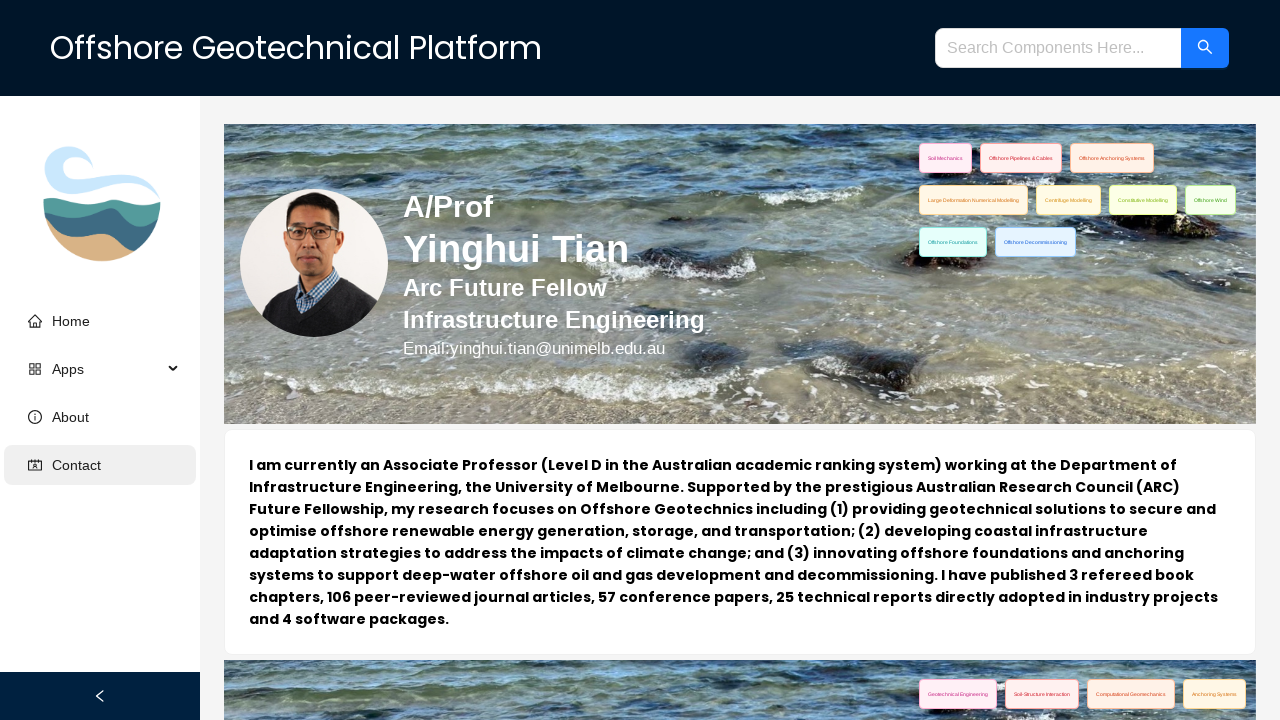